Tests checkbox functionality by clicking a checkbox, verifying it becomes selected, then clicking it again to uncheck it, and counting total checkboxes on the page.

Starting URL: https://rahulshettyacademy.com/AutomationPractice/

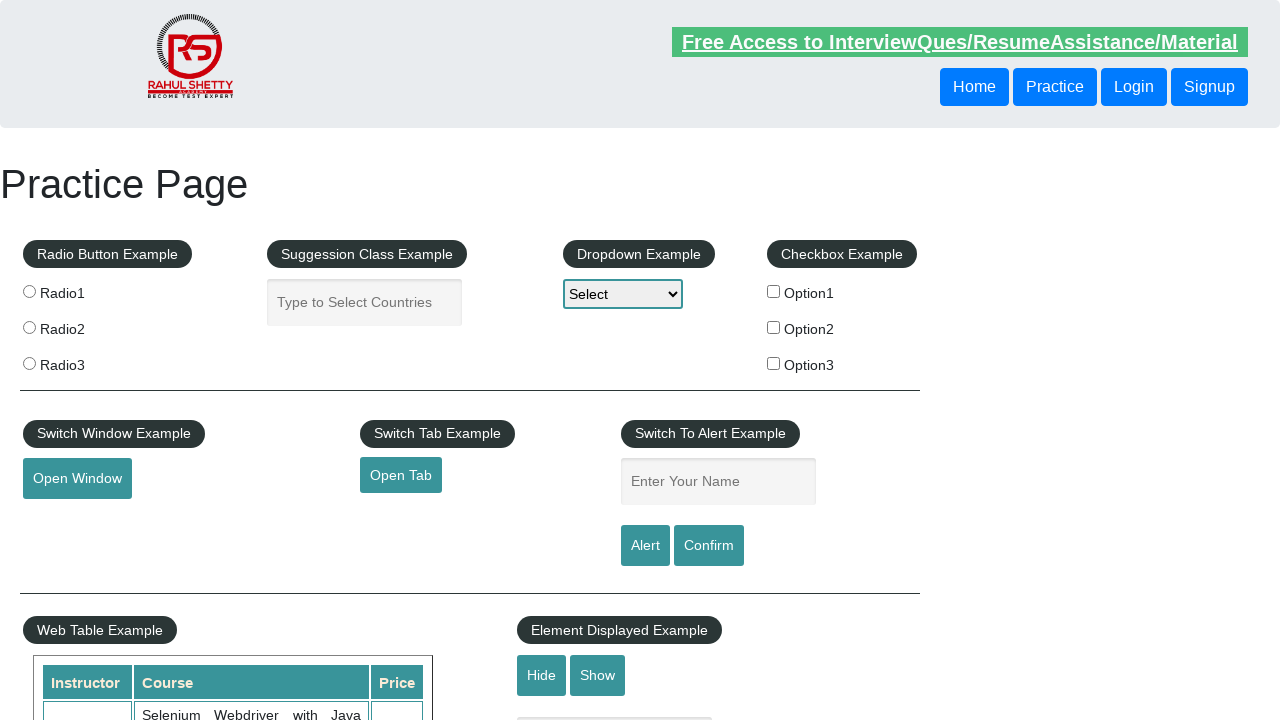

Clicked the first checkbox (checkBoxOption1) at (774, 291) on input#checkBoxOption1
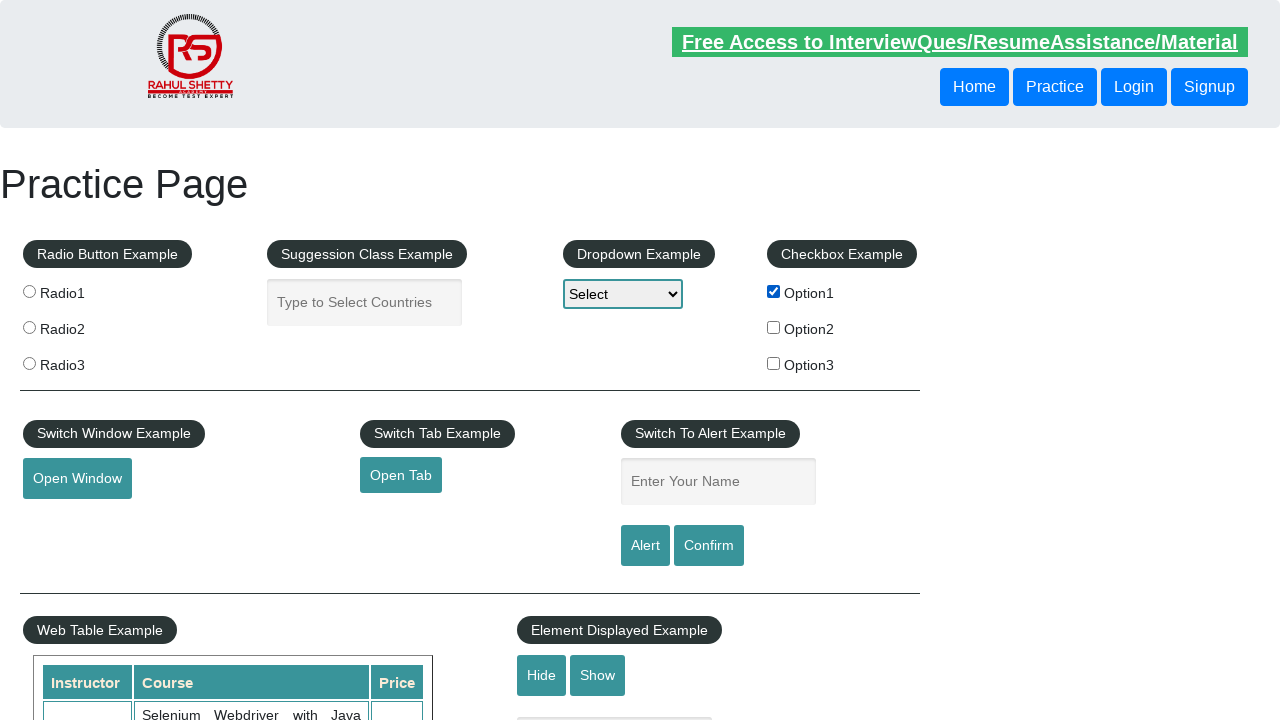

Verified that checkBoxOption1 is now checked
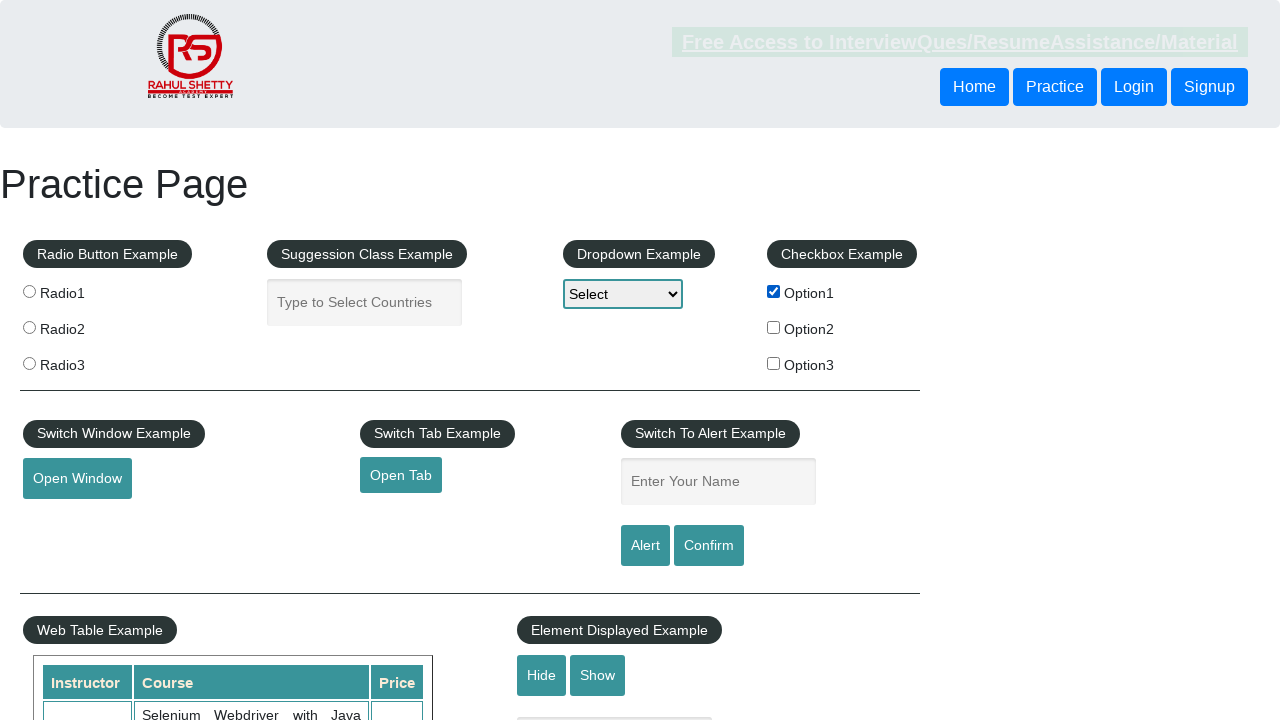

Clicked checkBoxOption1 again to uncheck it at (774, 291) on input#checkBoxOption1
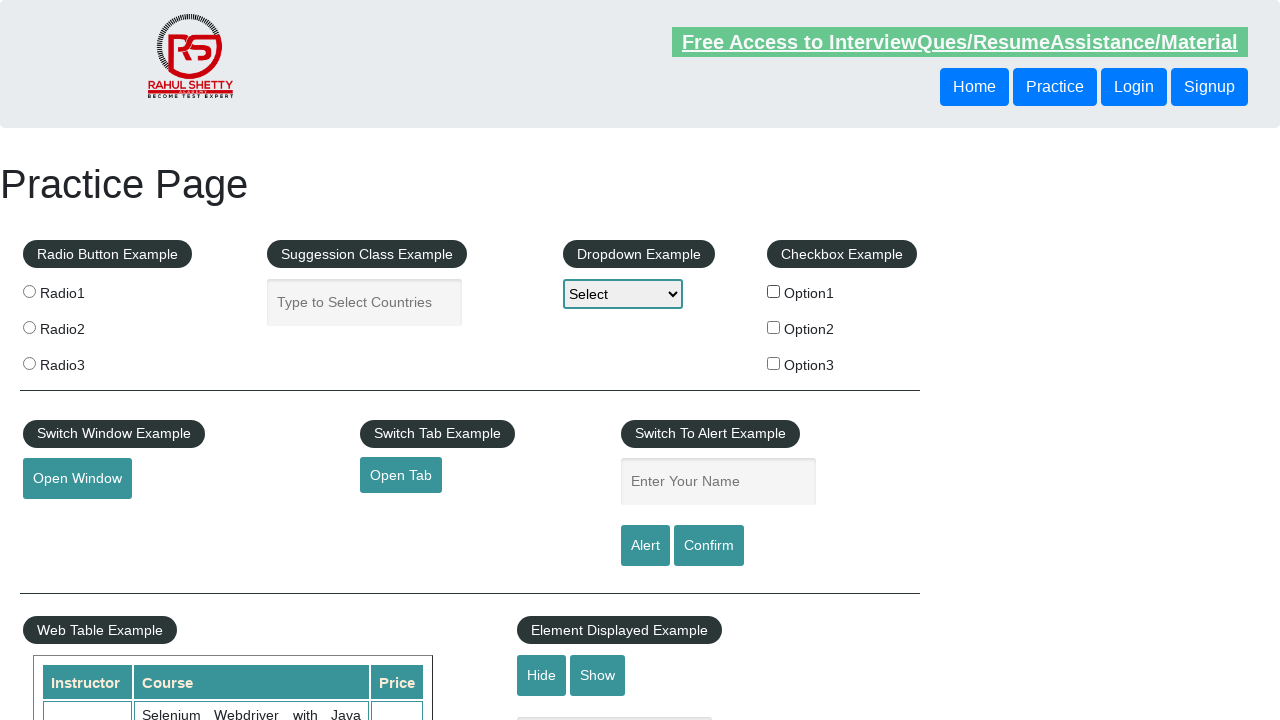

Located all checkboxes on the page
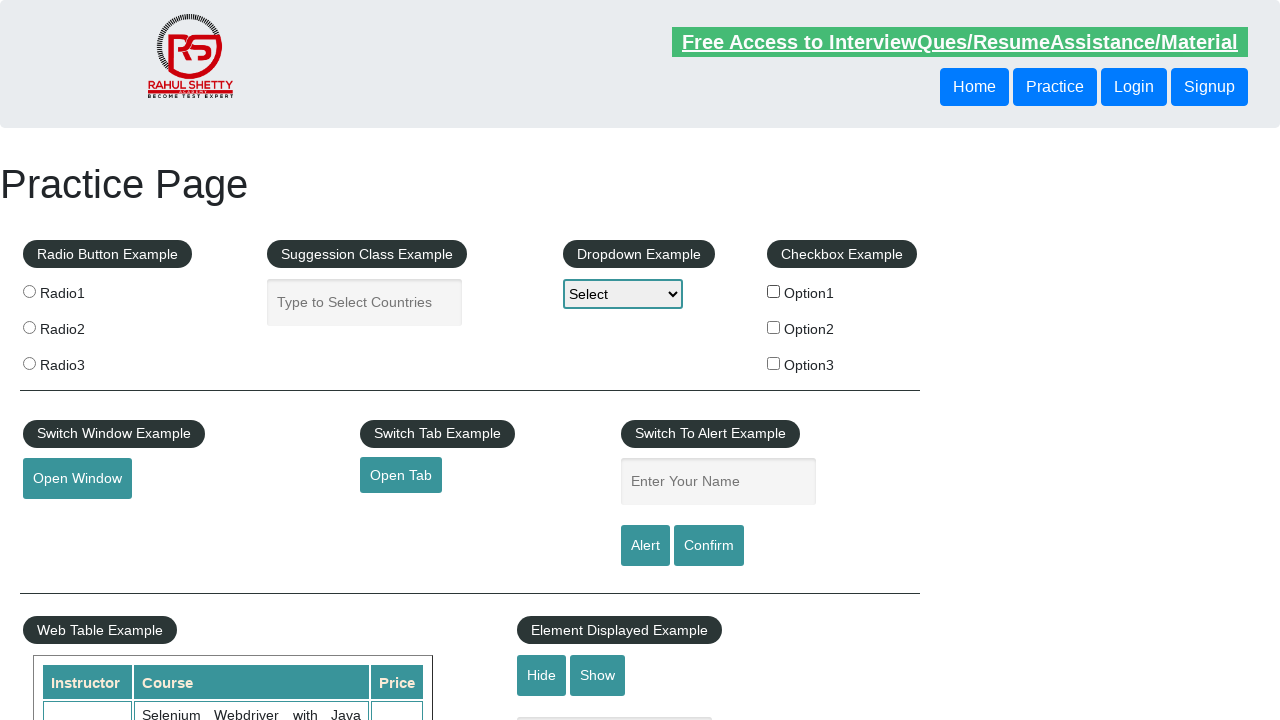

Counted total checkboxes on the page: 3
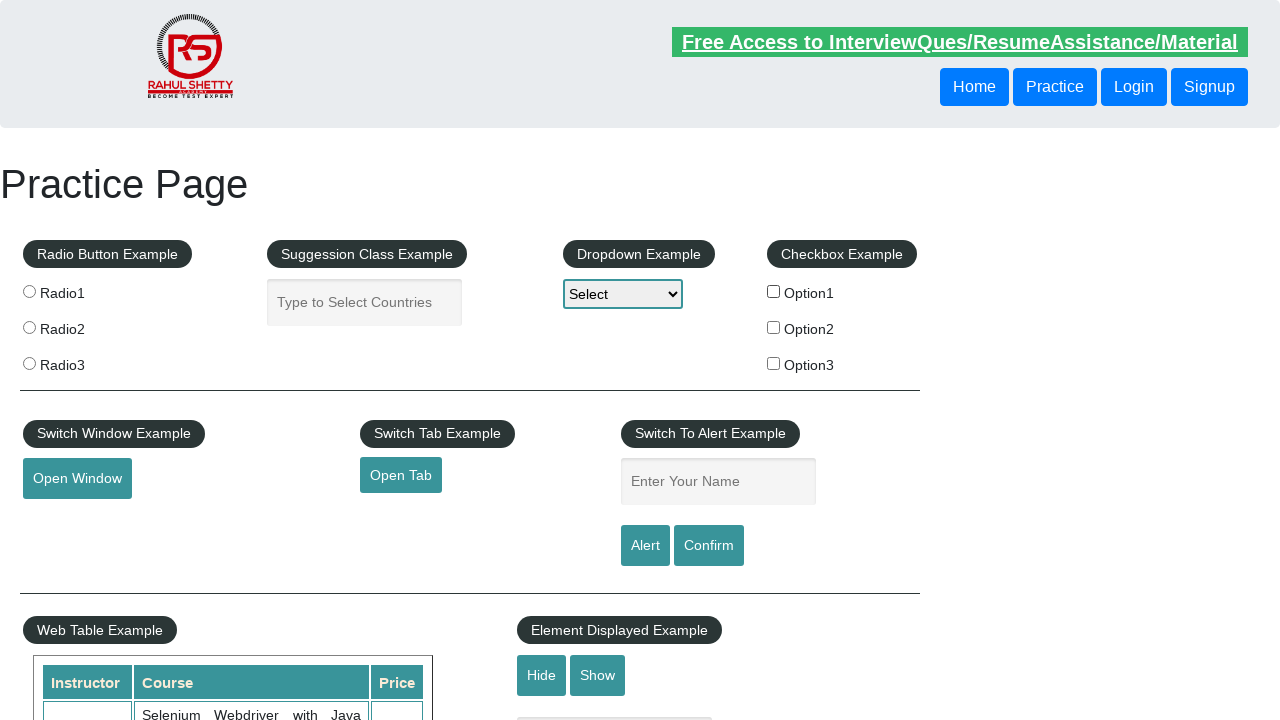

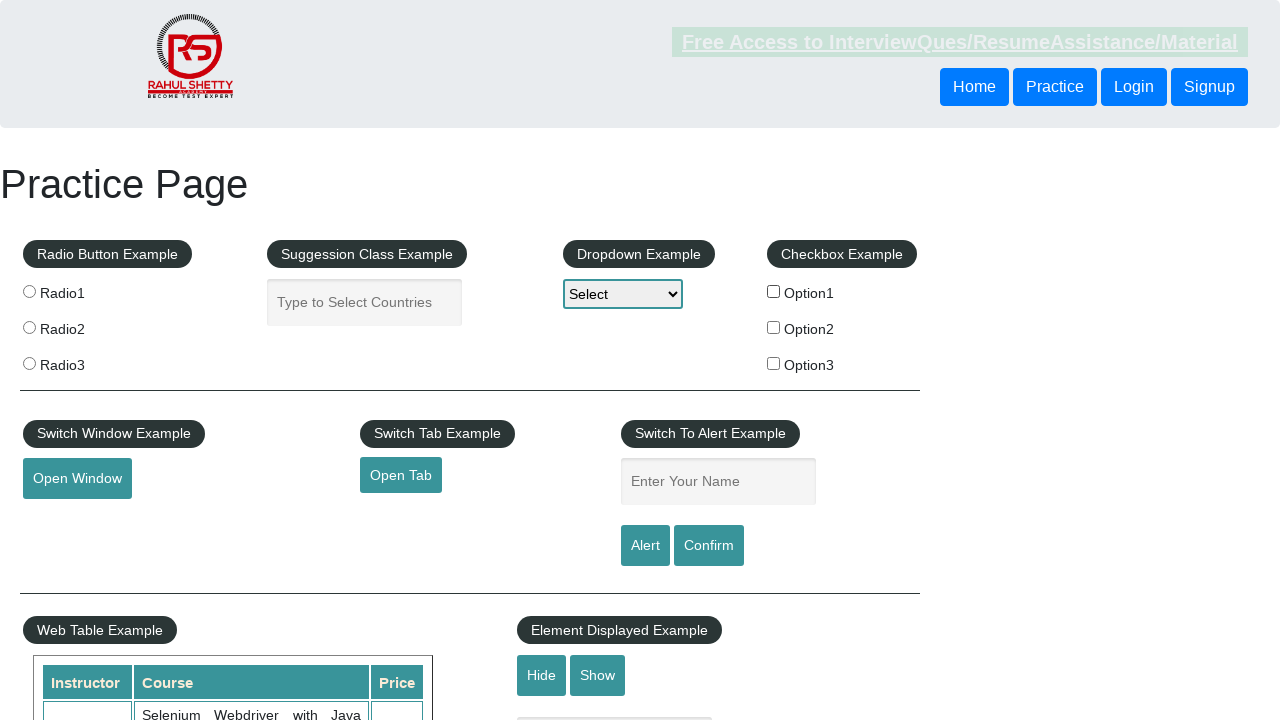